Tests right-click context menu functionality, handles alert dialog, and navigates to a new window to verify content

Starting URL: https://the-internet.herokuapp.com/context_menu

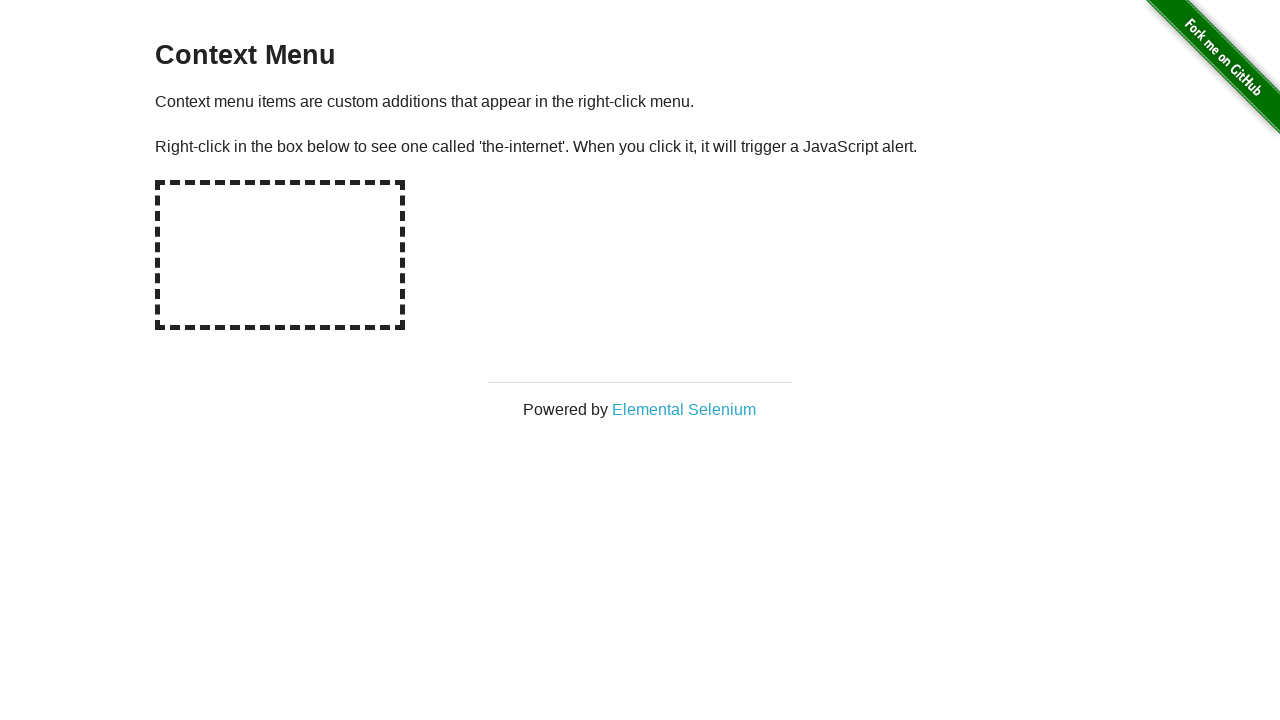

Right-clicked on the context menu area (#hot-spot) at (280, 255) on #hot-spot
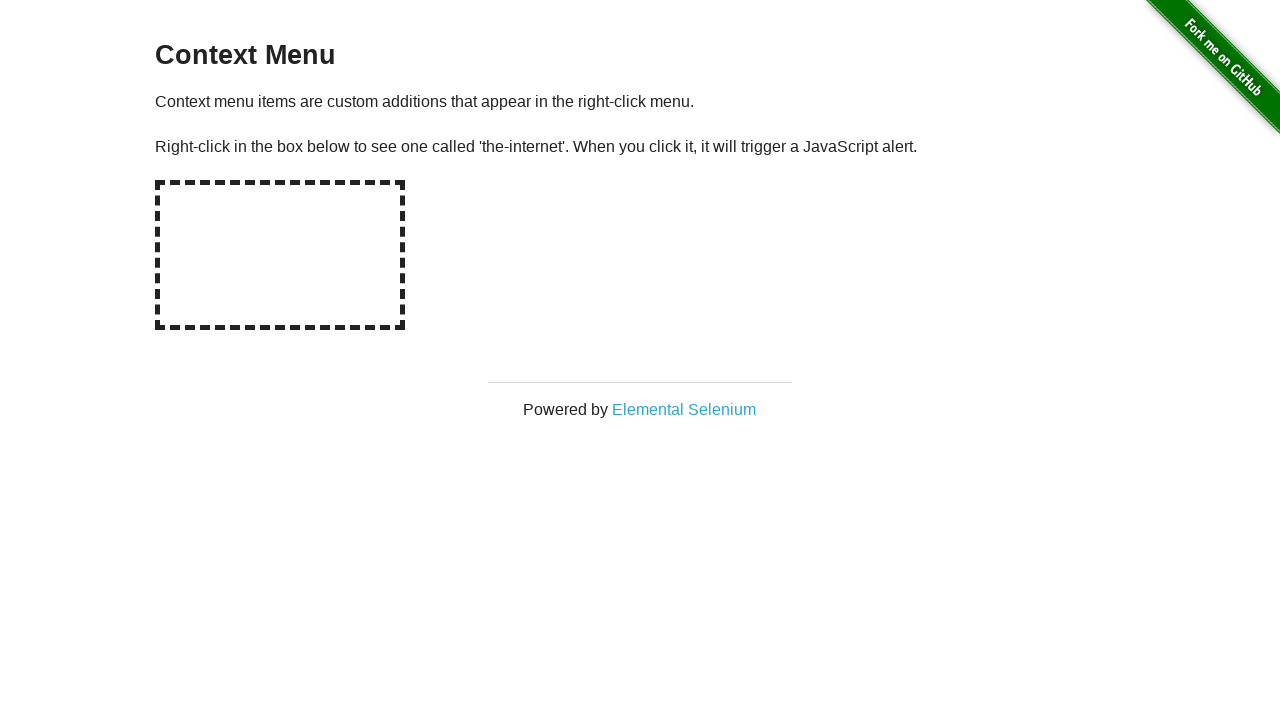

Set up dialog handler to accept alerts
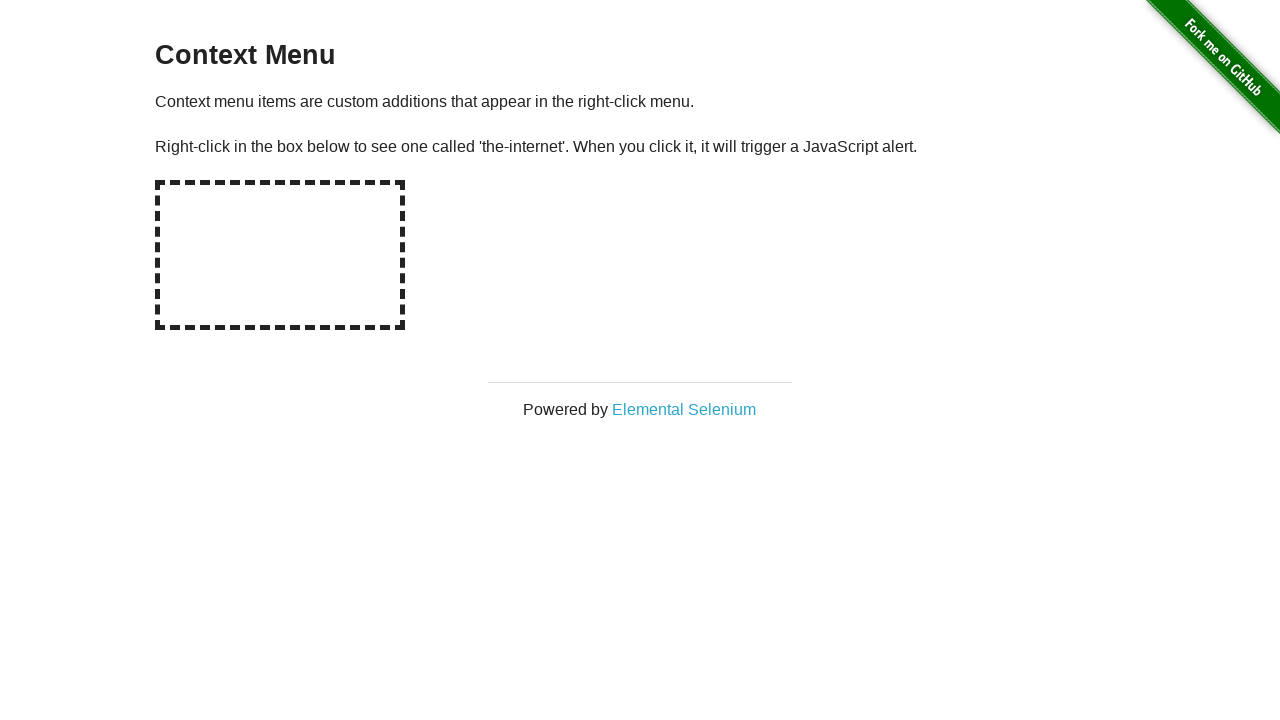

Clicked on 'Elemental Selenium' link from context menu at (684, 409) on xpath=//a[text()='Elemental Selenium']
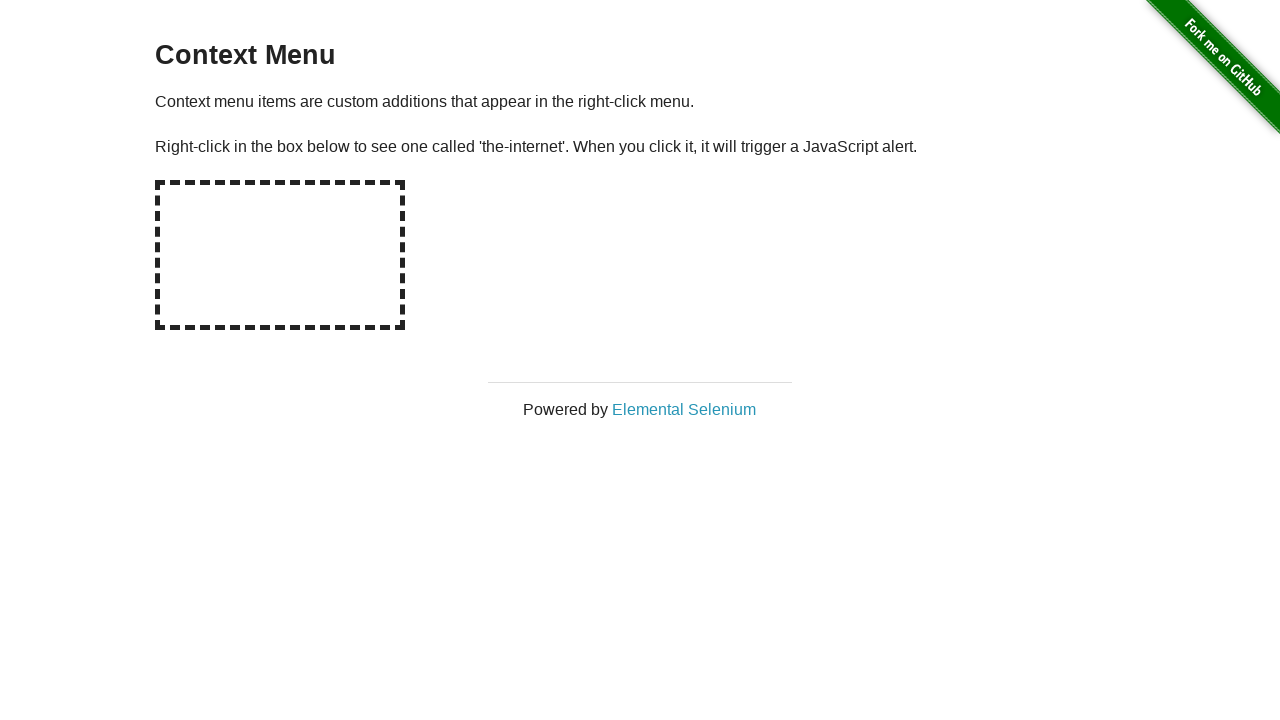

Clicked on 'Elemental Selenium' link and new page opened at (684, 409) on xpath=//a[text()='Elemental Selenium']
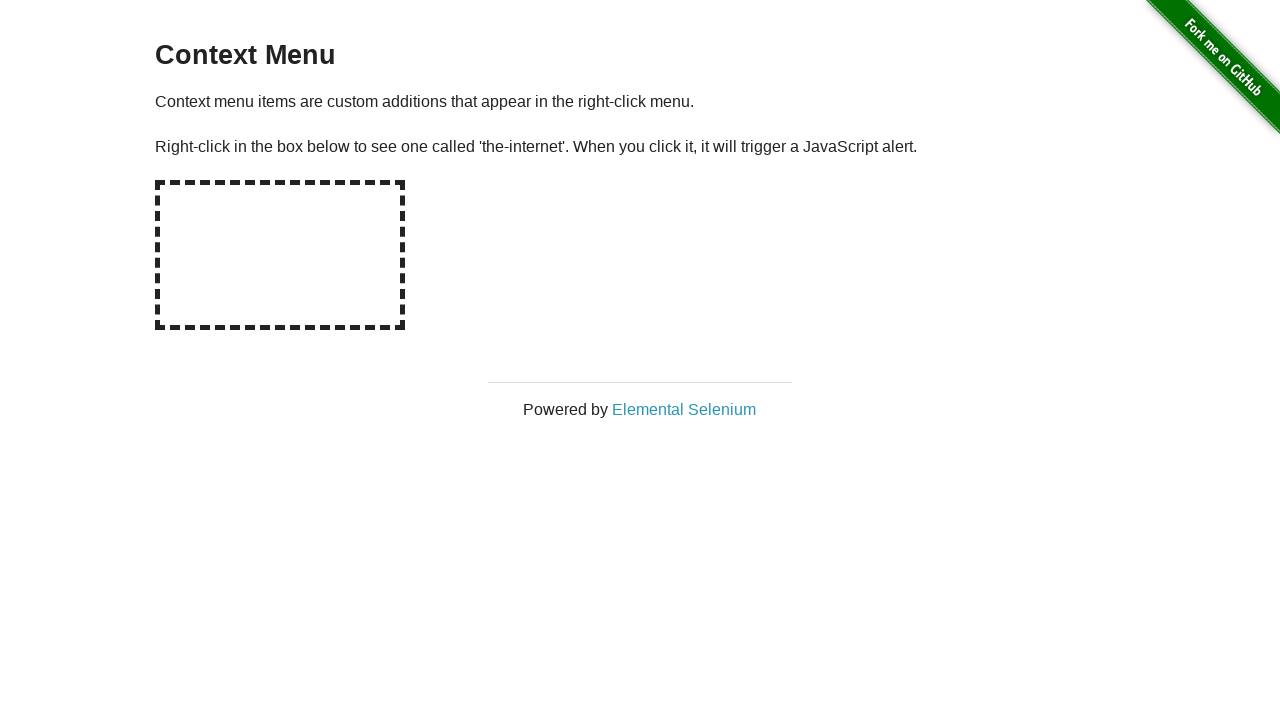

Switched to the newly opened page
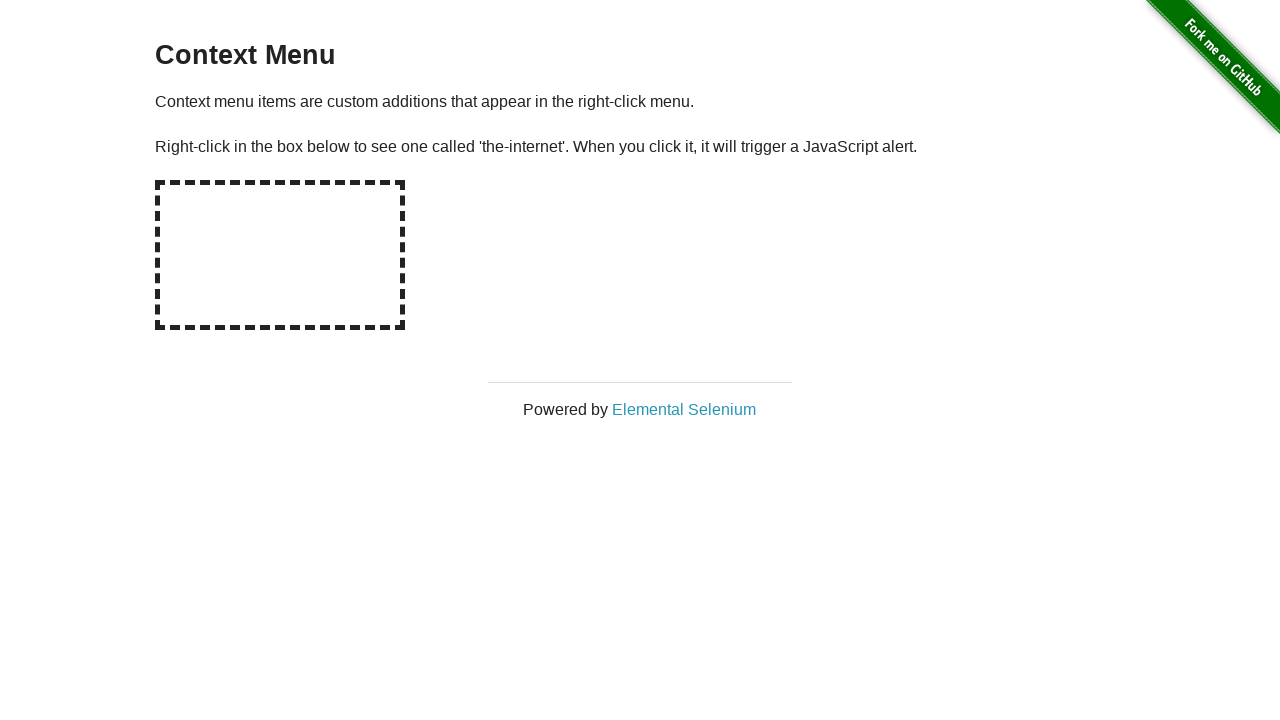

Waited for h1 element to load on new page
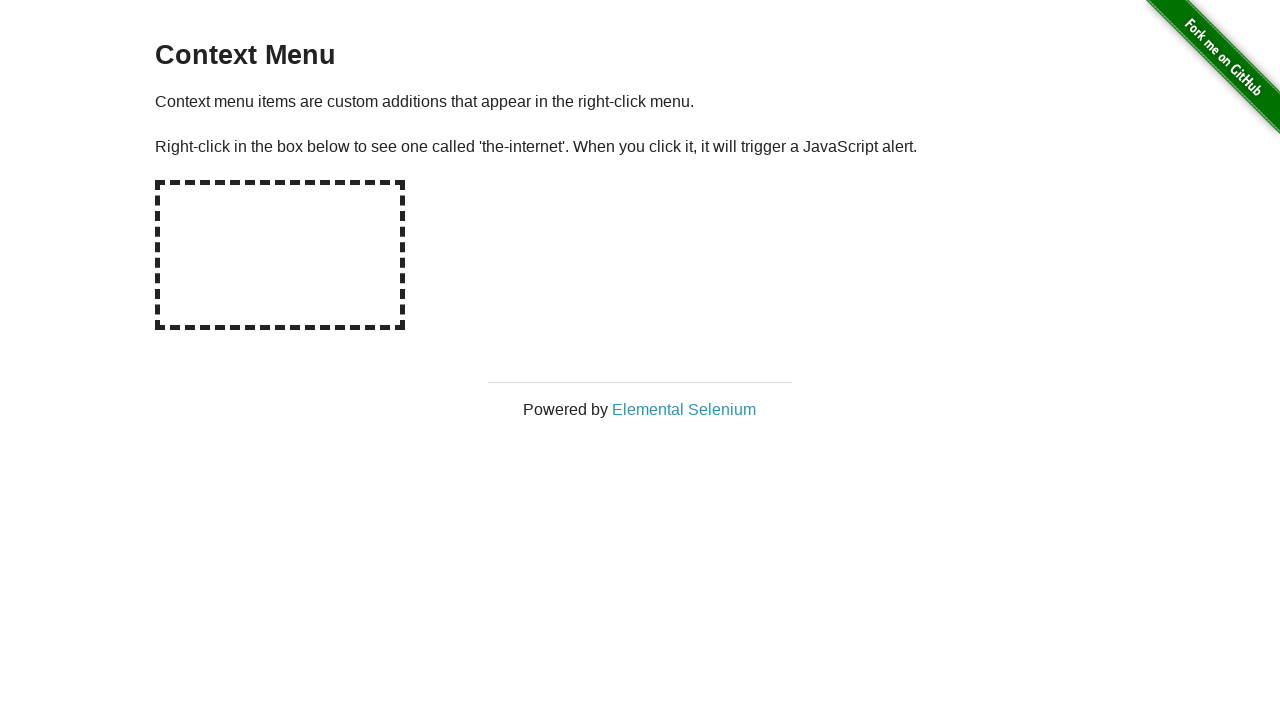

Retrieved h1 text content: 'Elemental Selenium'
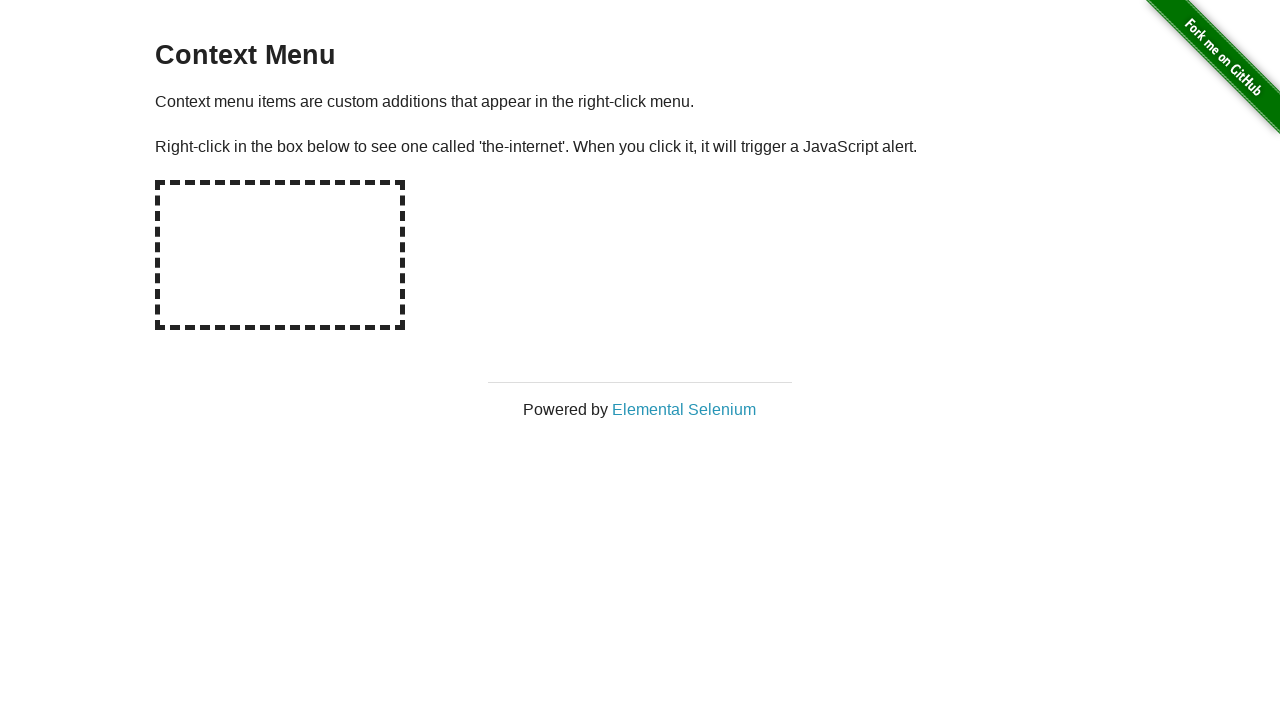

Verified h1 contains expected text 'Elemental Selenium'
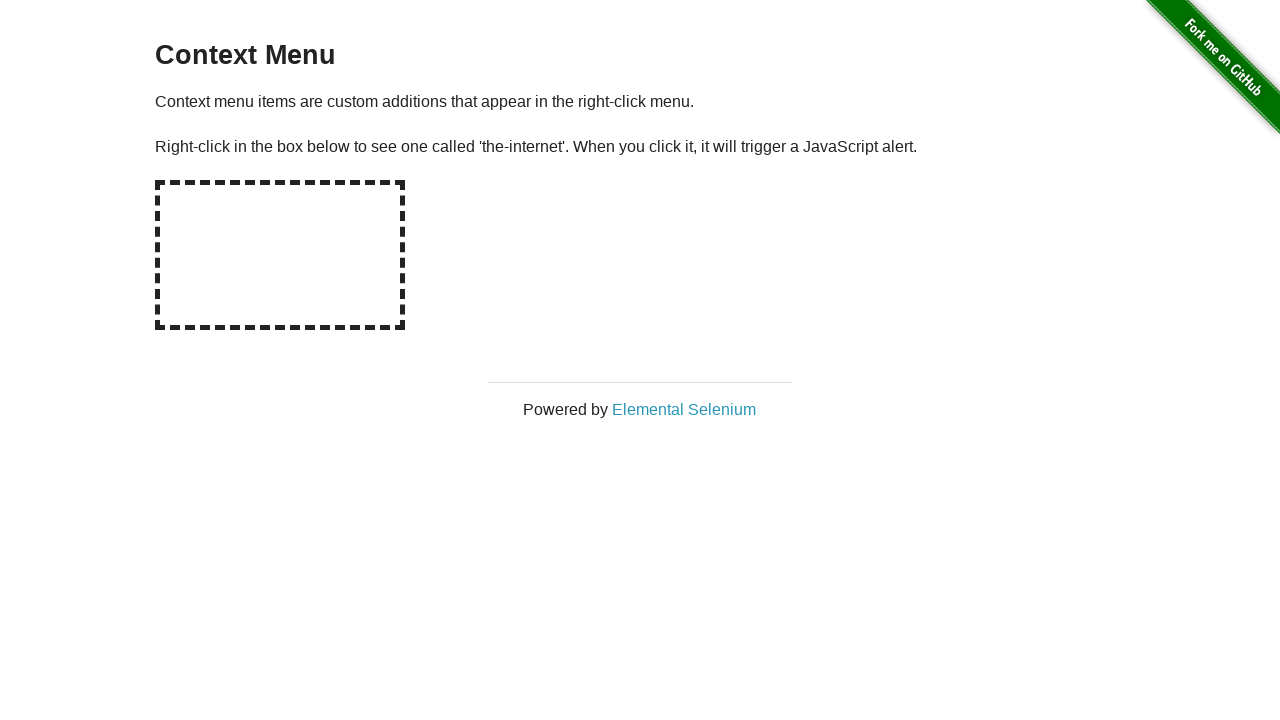

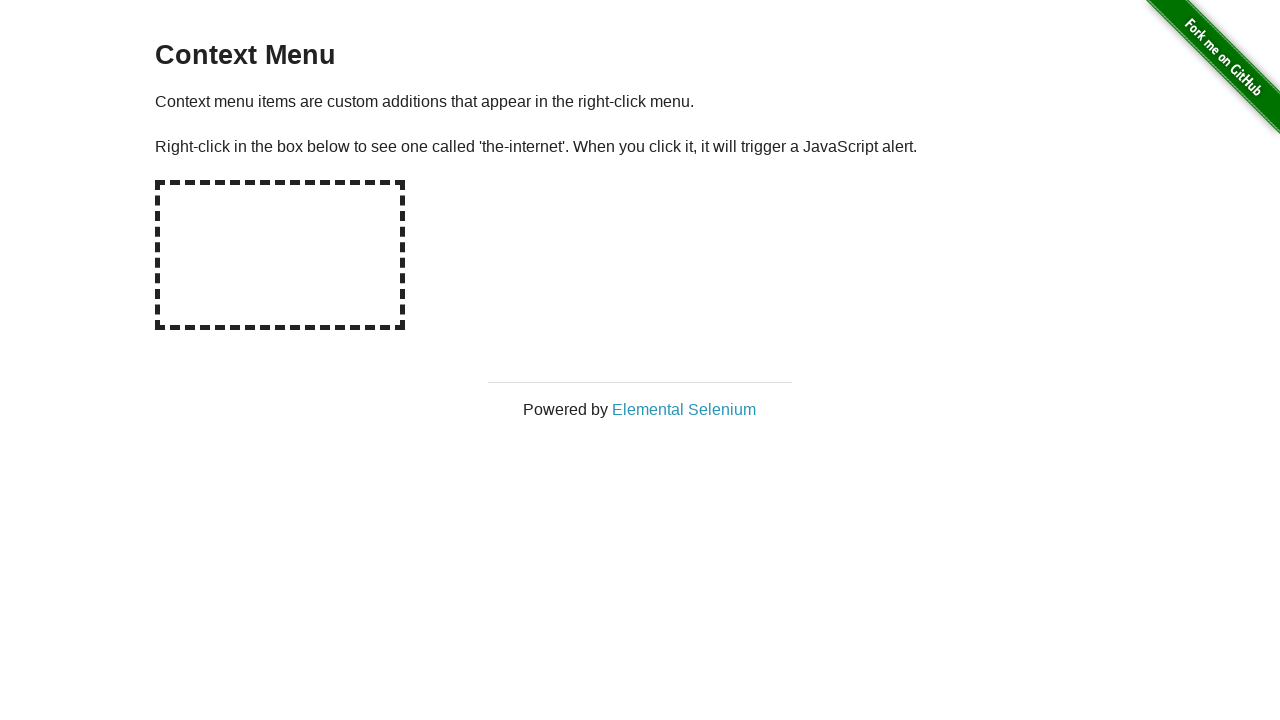